Navigates to a test blog page and verifies that a specific element with id "pah" is present and contains text.

Starting URL: https://omayo.blogspot.com/

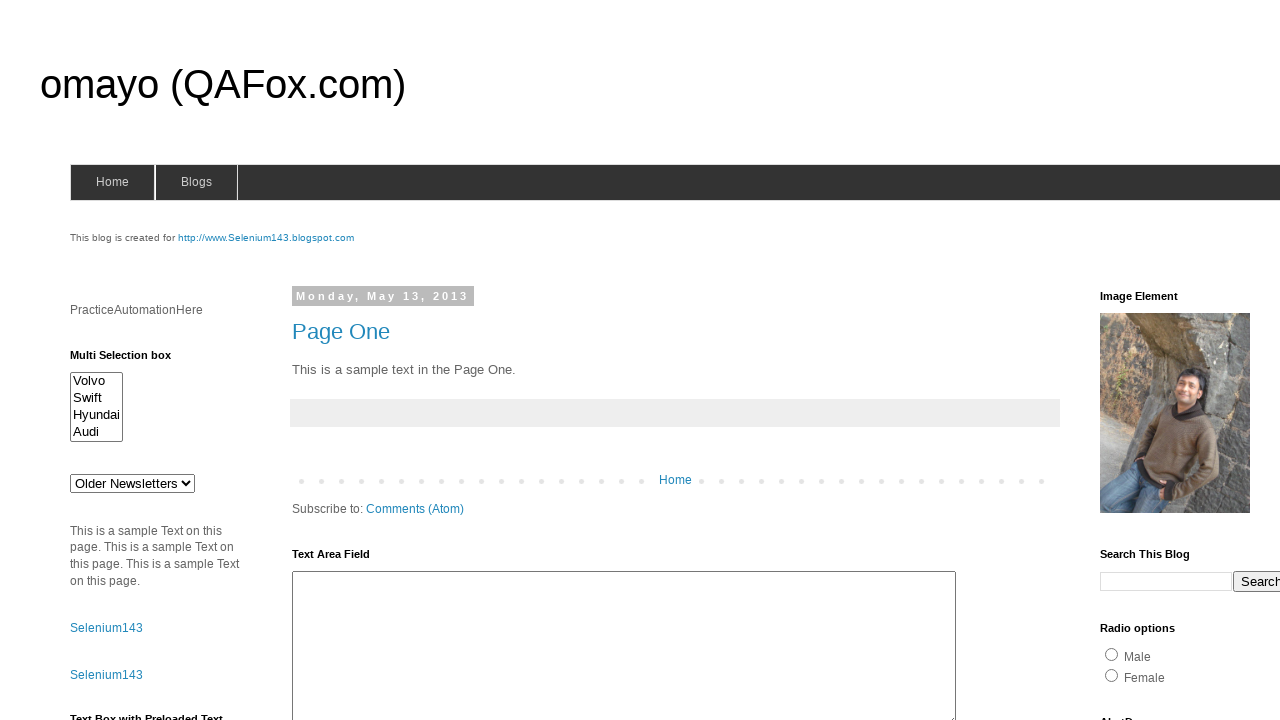

Navigated to https://omayo.blogspot.com/
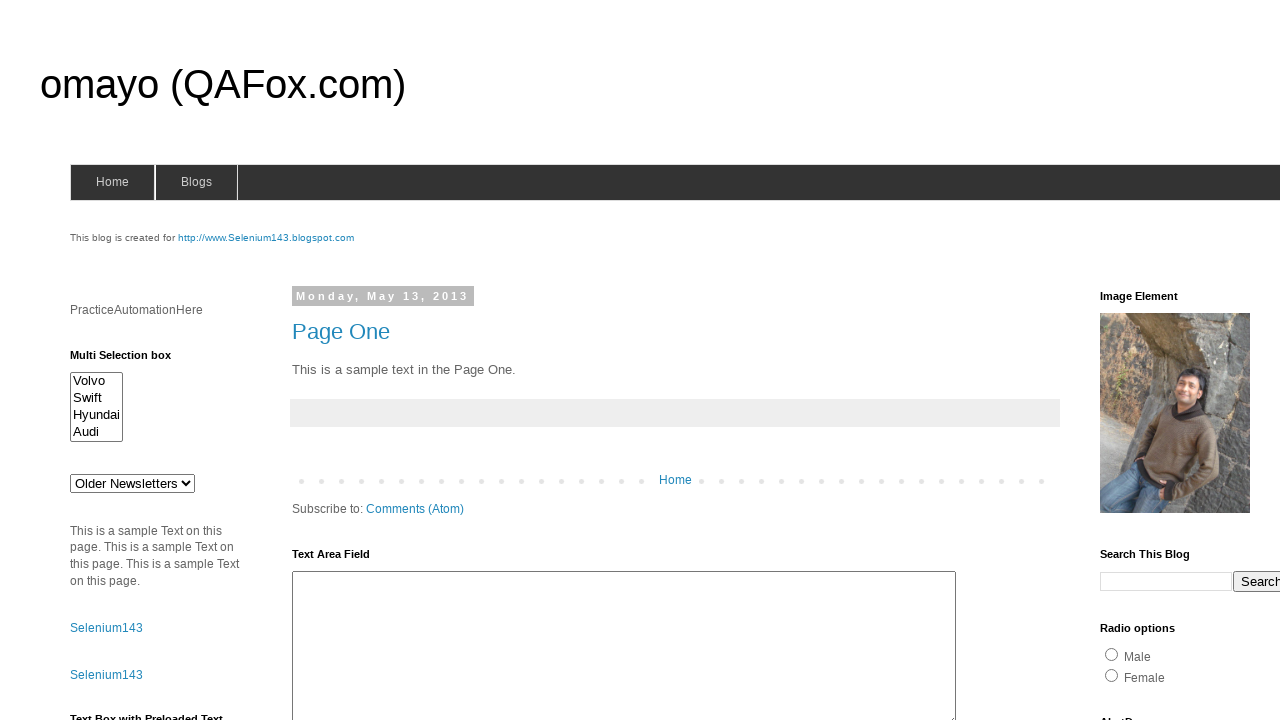

Element with id 'pah' is present and visible
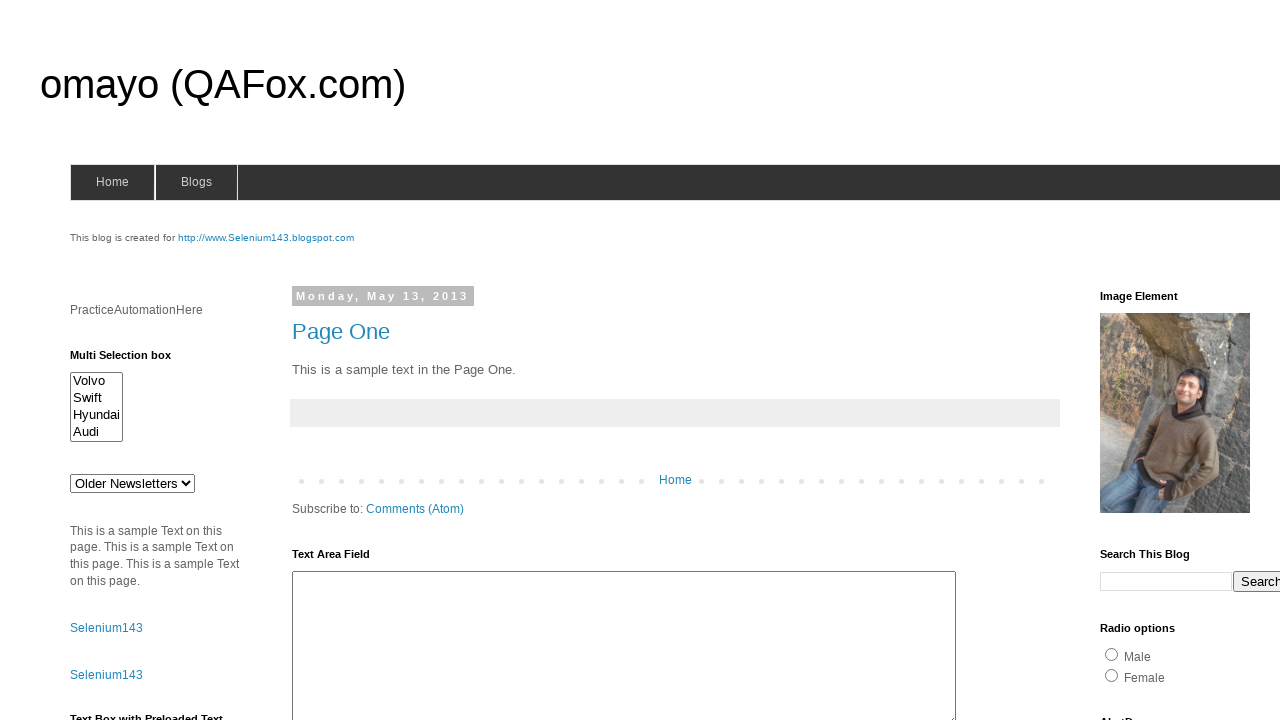

Retrieved text content from element 'pah': 'PracticeAutomationHere'
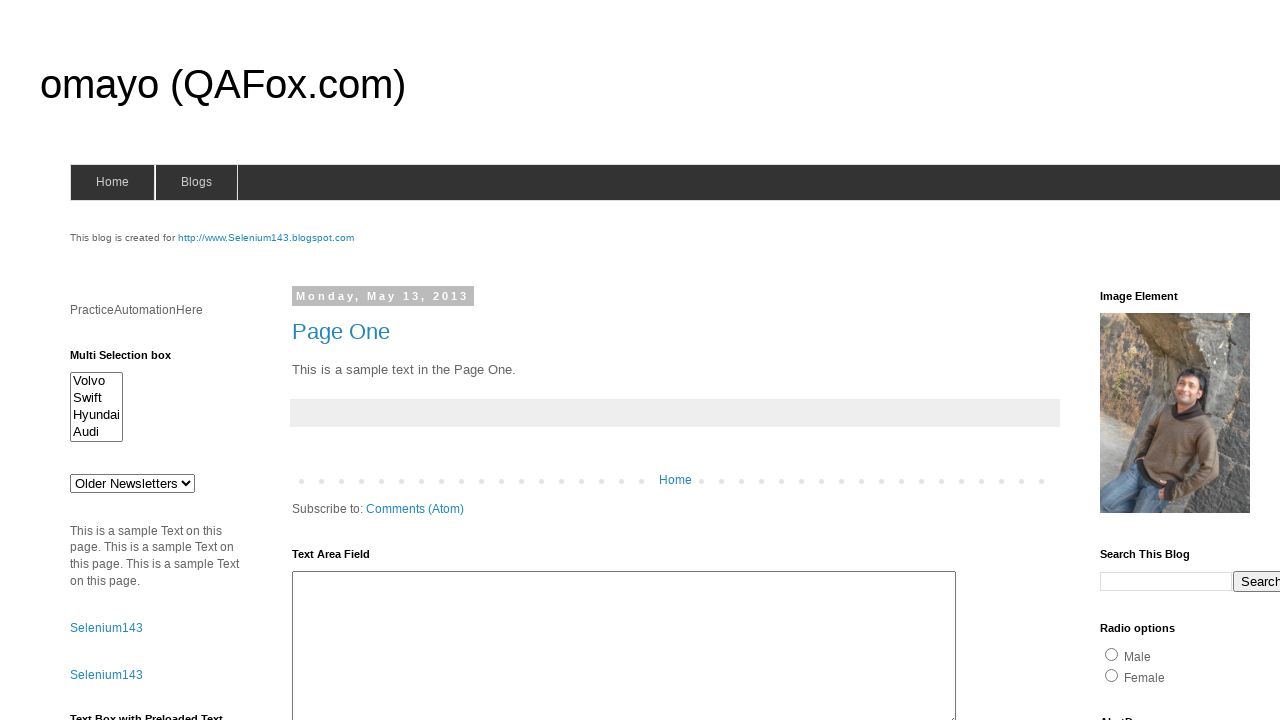

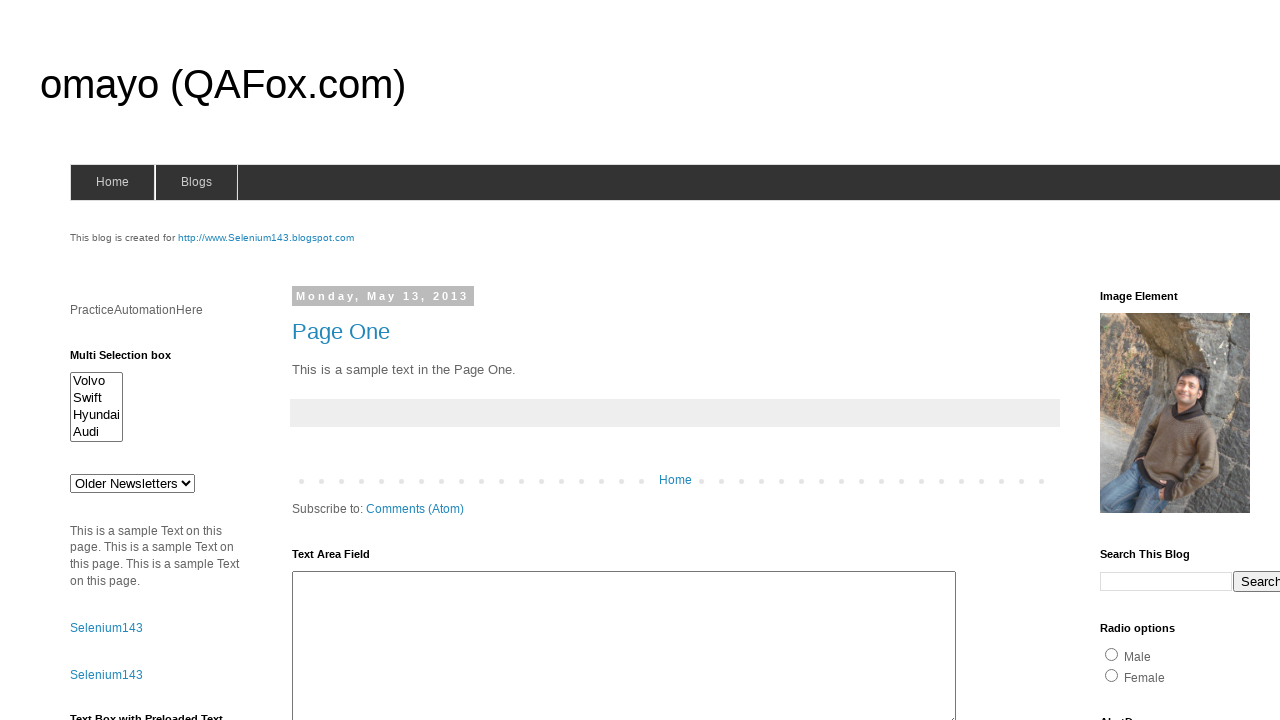